Tests the filter/search functionality on an offers page by entering "Rice" in the search field and verifying that all displayed results contain the search term.

Starting URL: https://rahulshettyacademy.com/seleniumPractise/#/offers

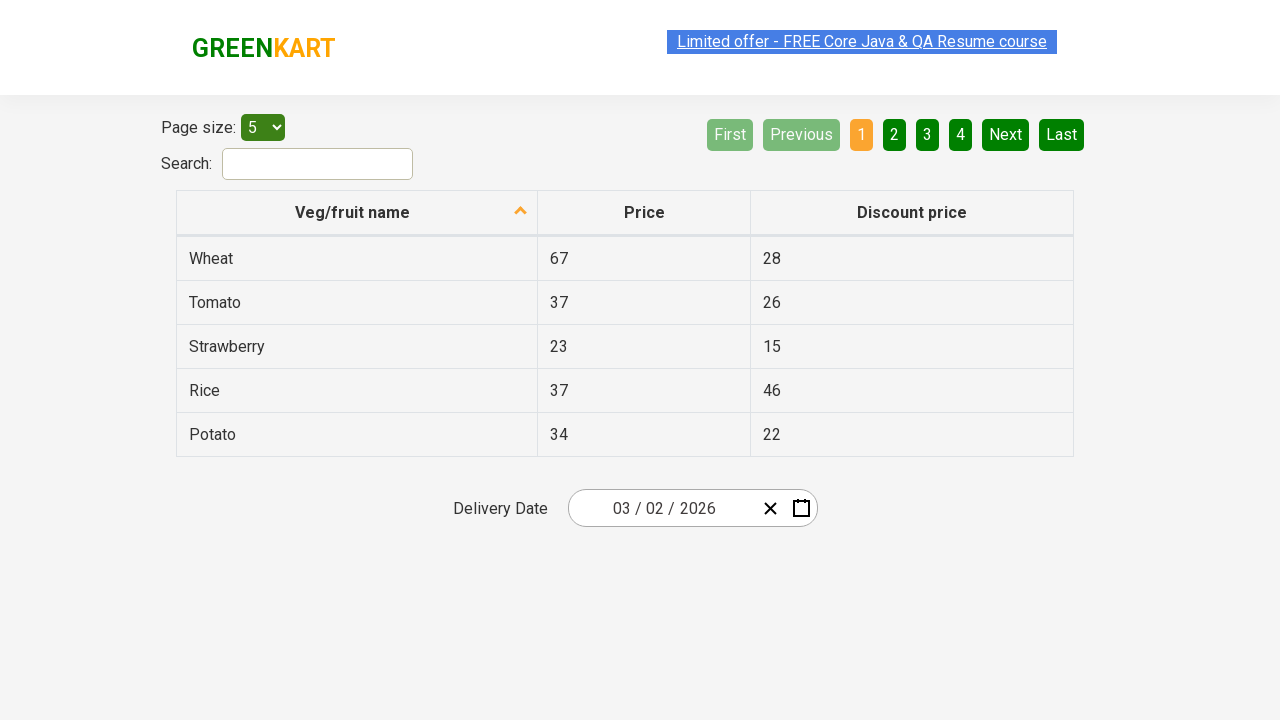

Filled search field with 'Rice' on #search-field
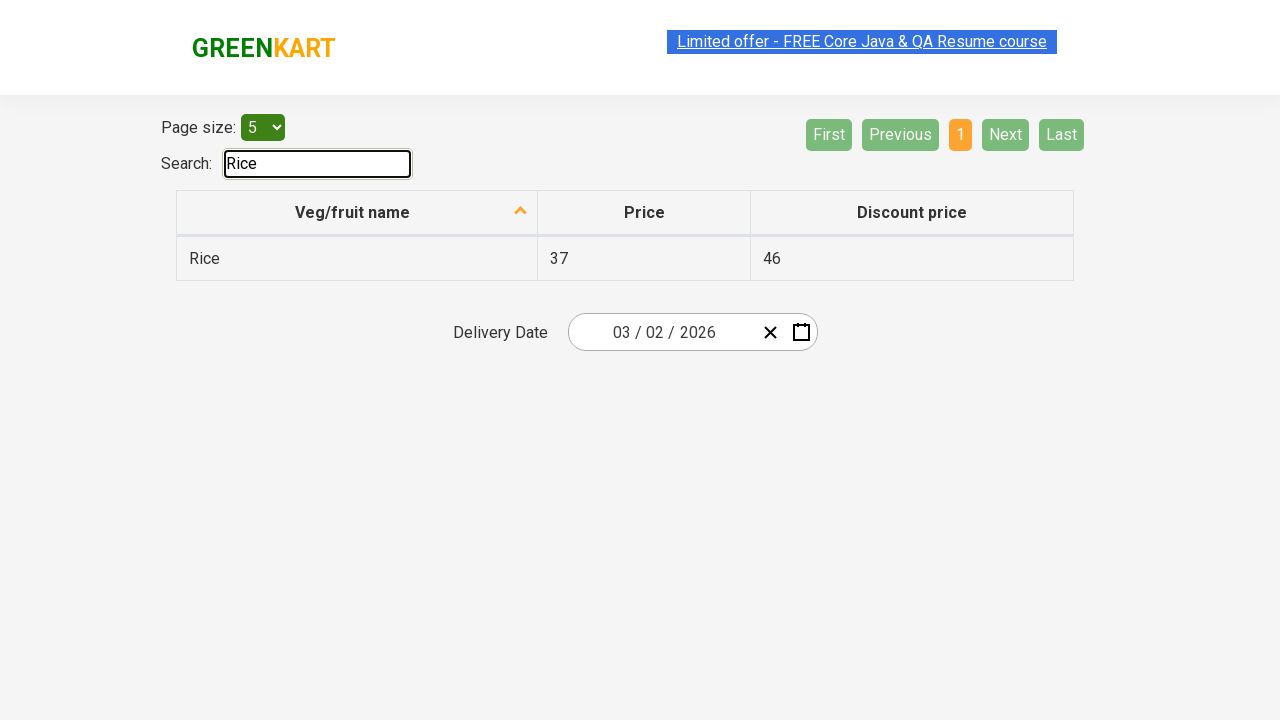

Waited 500ms for filter to apply
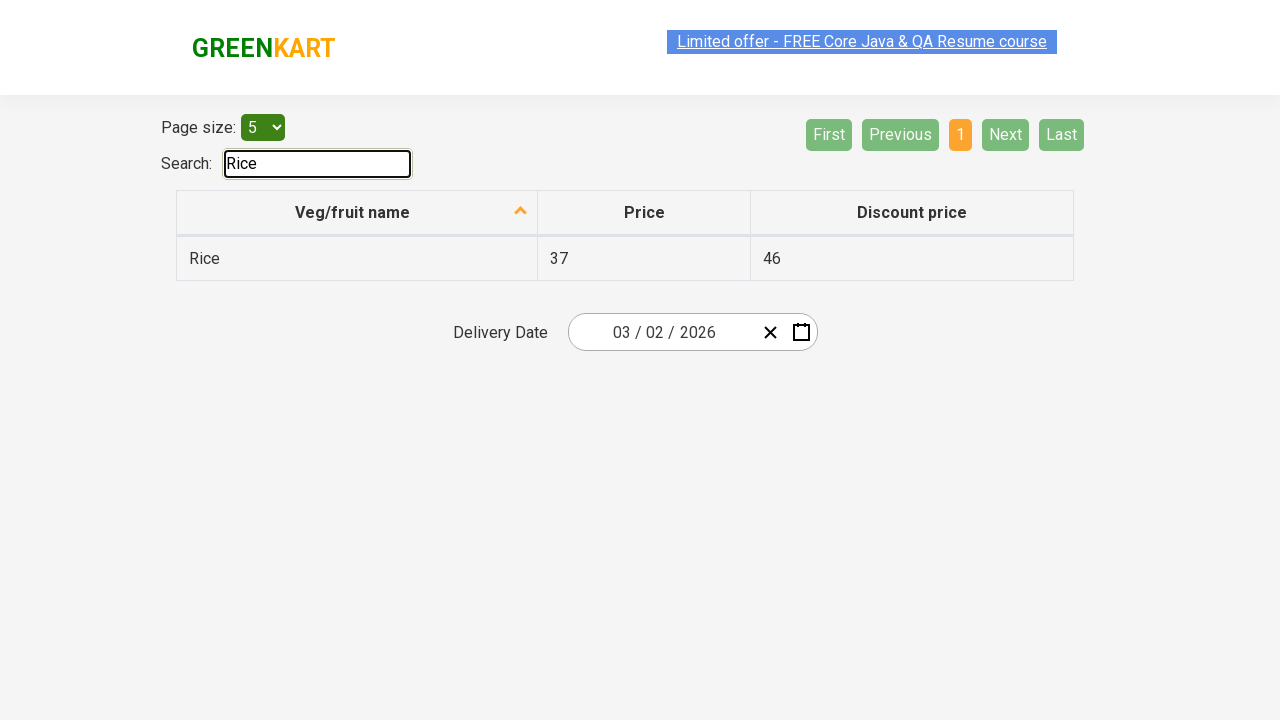

Retrieved all veggie names from first column of table
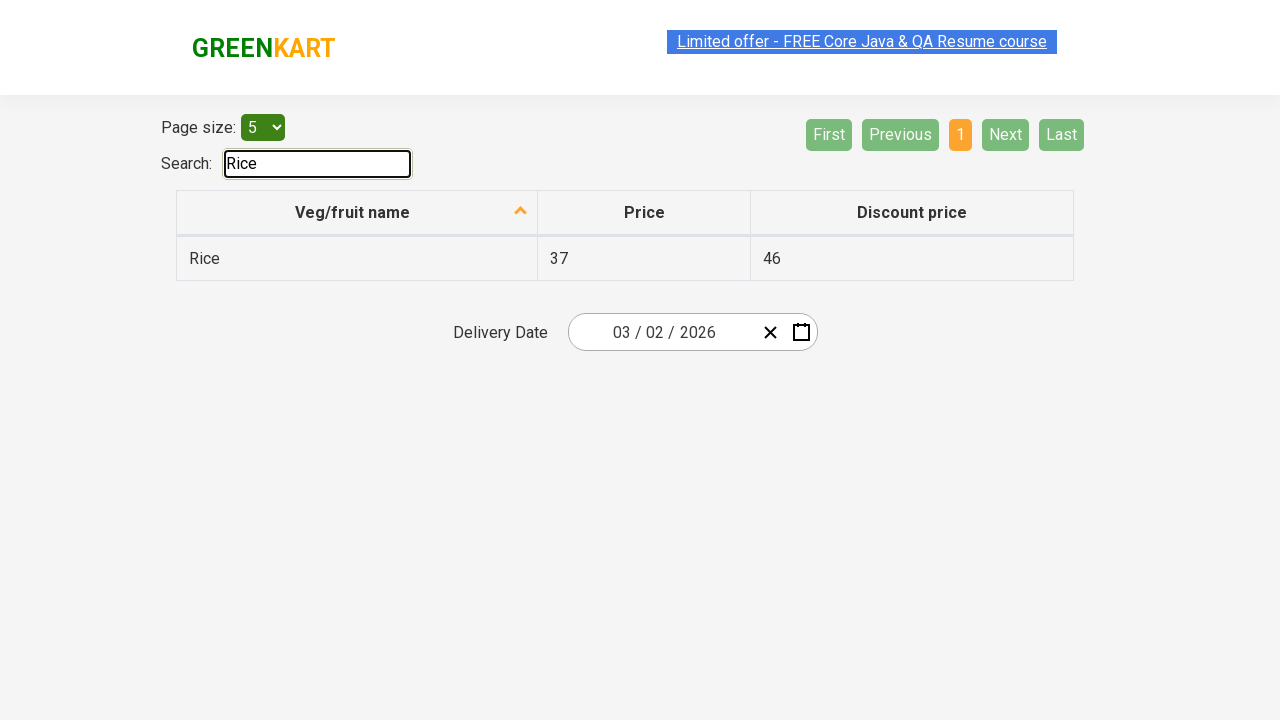

Verified 'Rice' contains 'Rice'
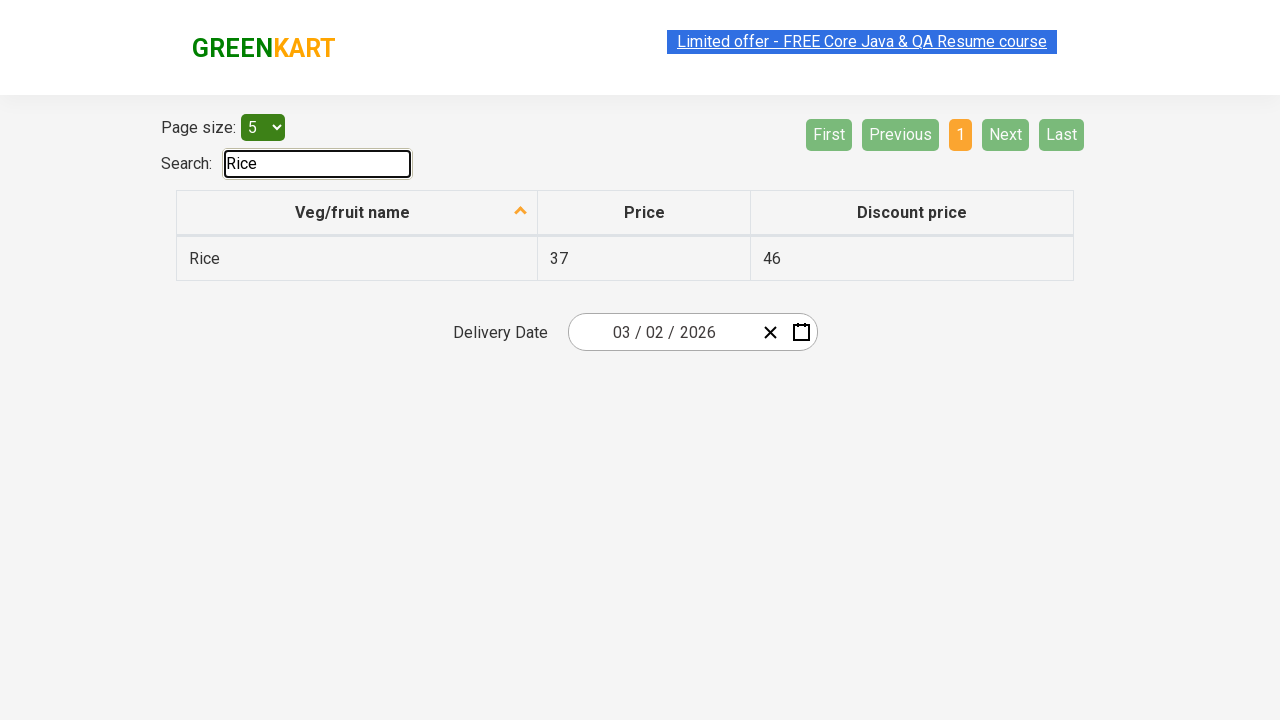

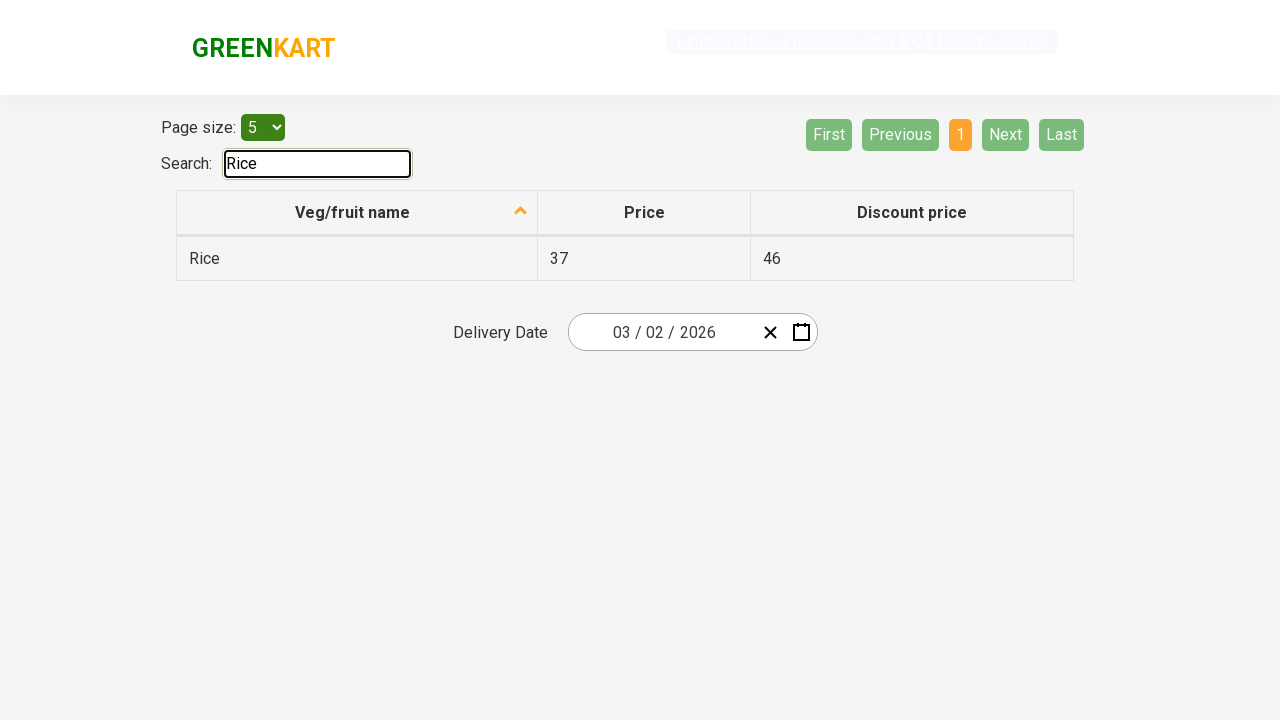